Tests JavaScript alert handling by clicking a button to trigger an alert, accepting it, and verifying the success message

Starting URL: http://practice.cydeo.com/javascript_alerts

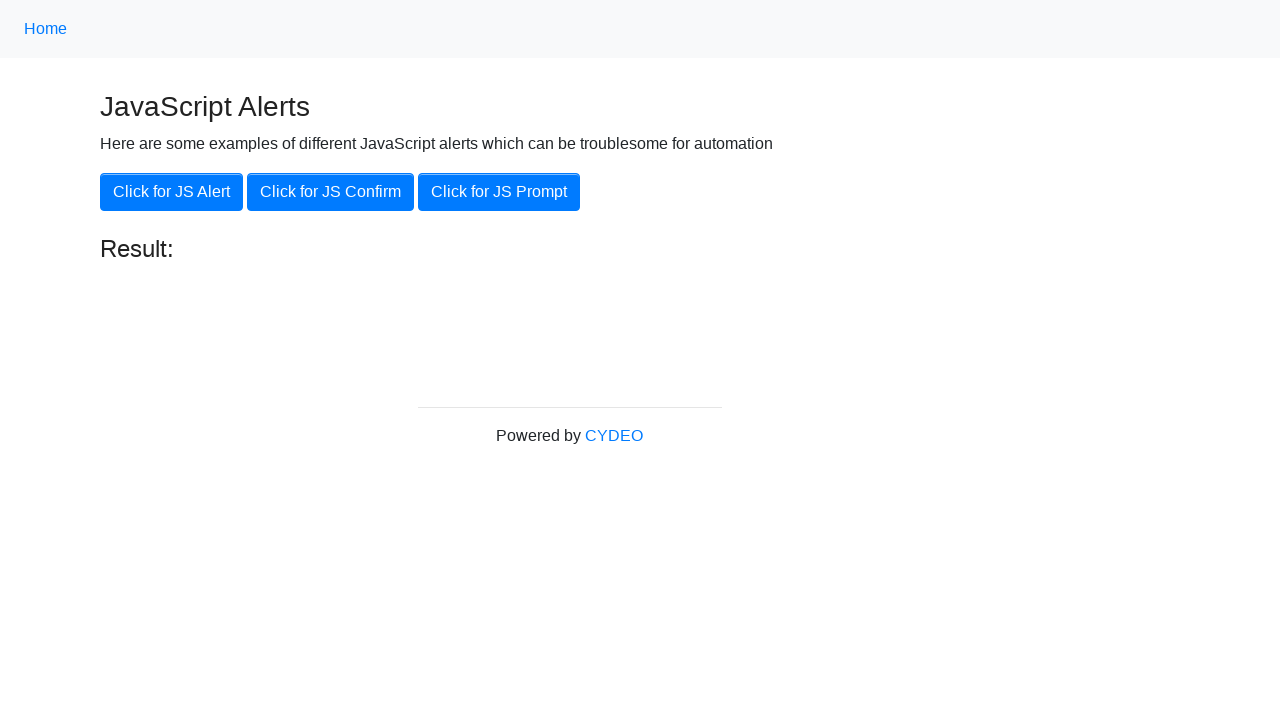

Clicked 'Click for JS Alert' button to trigger JavaScript alert at (172, 192) on xpath=//button[.='Click for JS Alert']
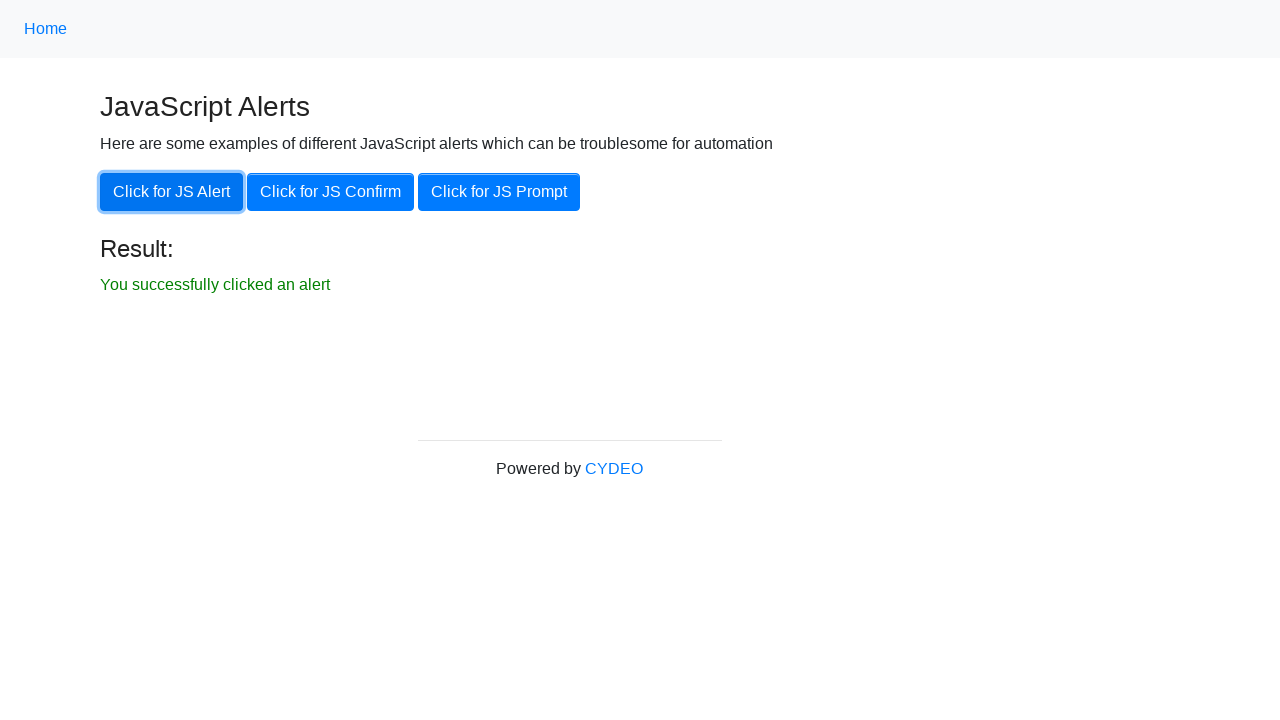

Set up dialog handler to automatically accept alerts
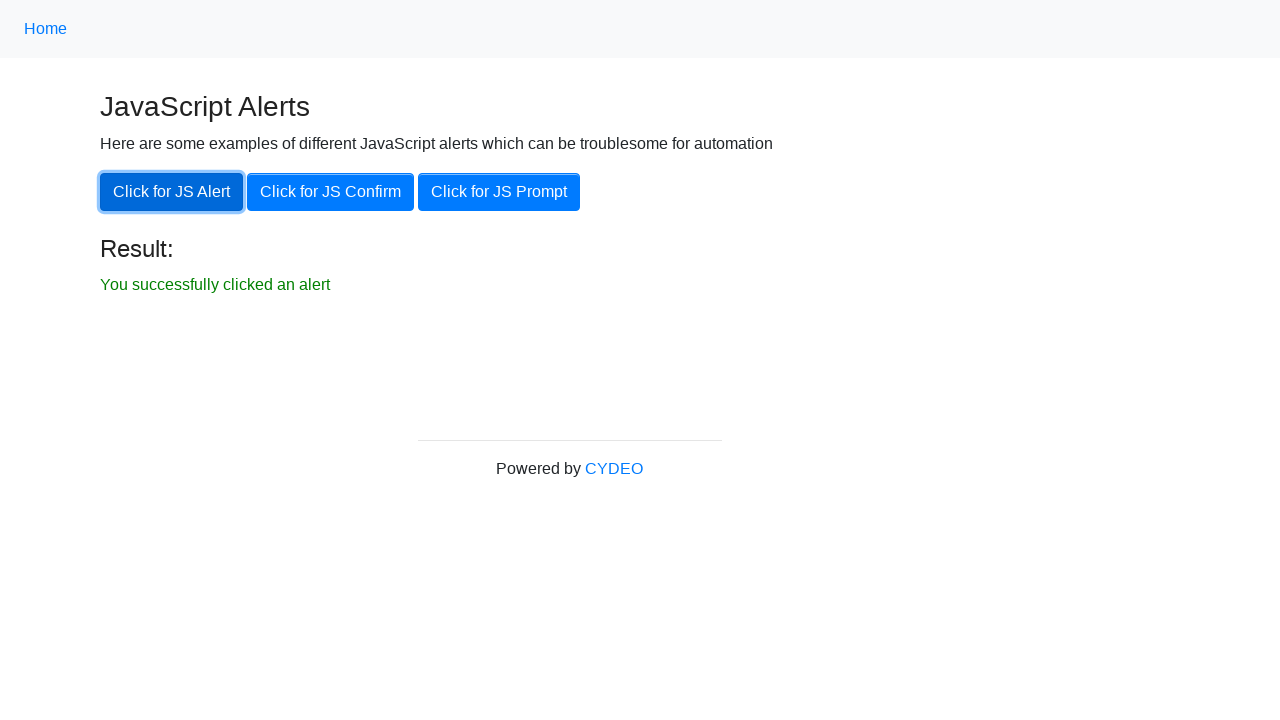

Clicked 'Click for JS Alert' button again to trigger alert with handler active at (172, 192) on xpath=//button[.='Click for JS Alert']
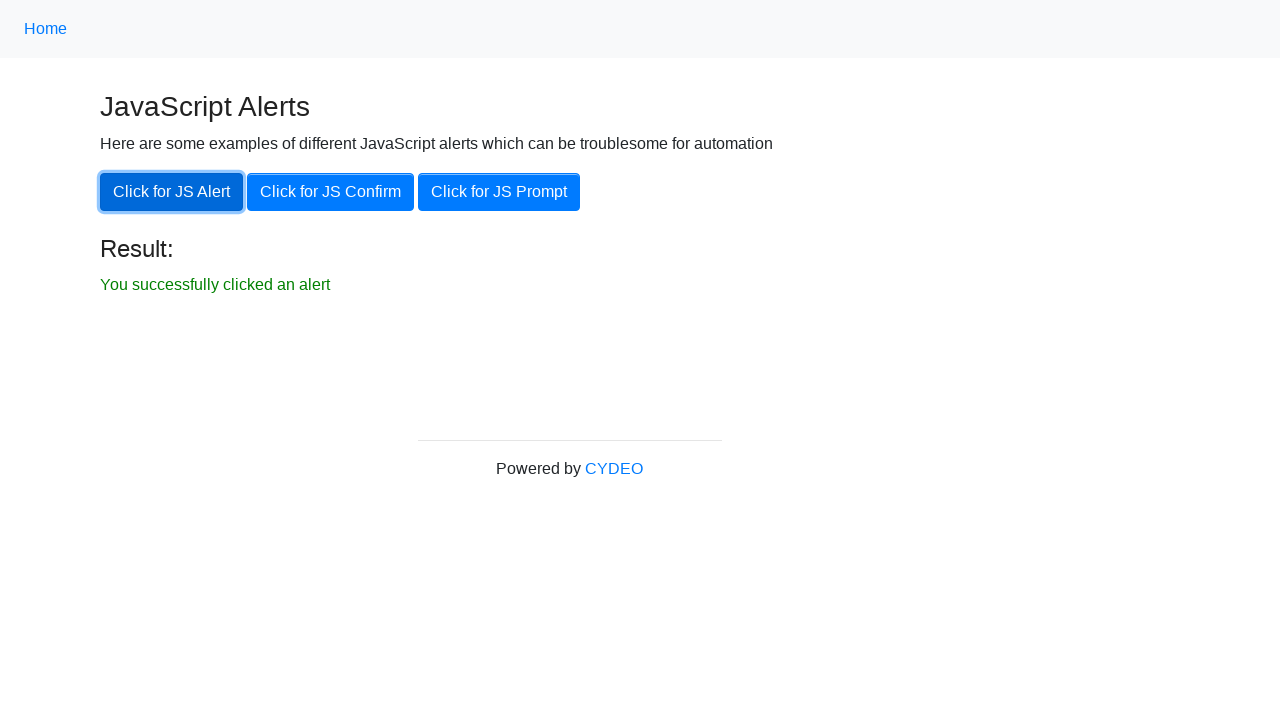

Verified that result element is visible
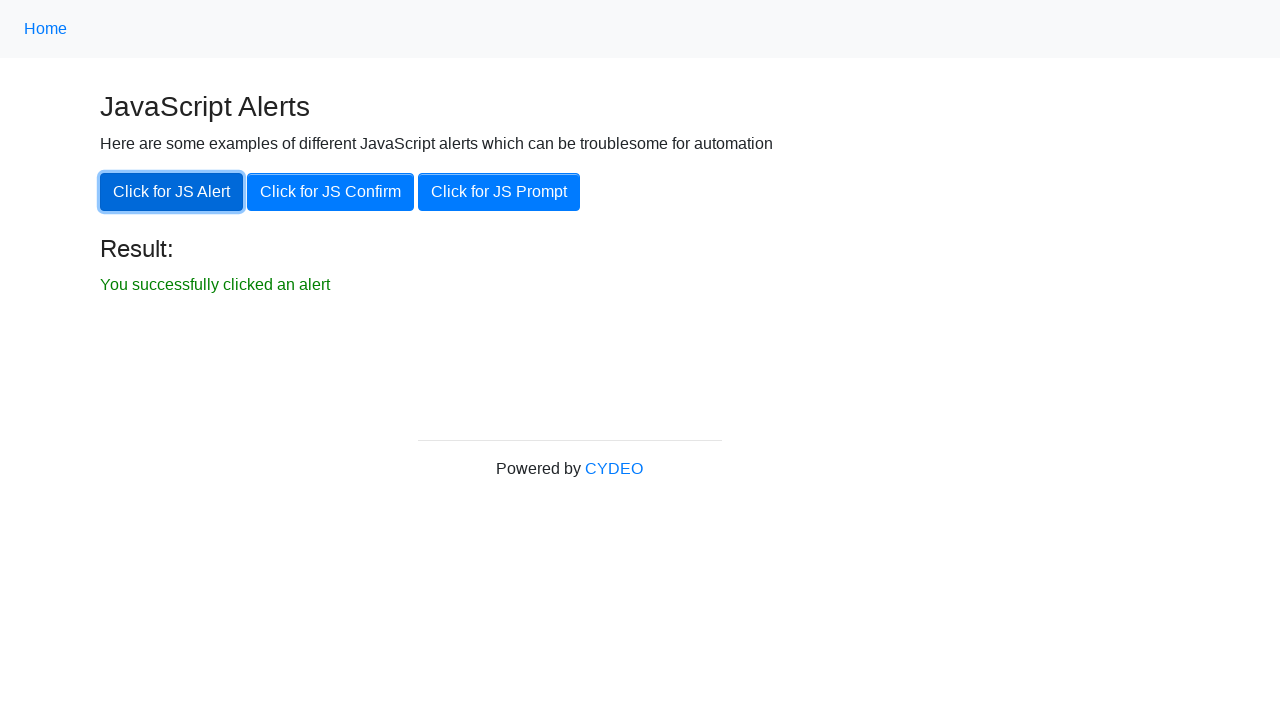

Verified result text displays 'You successfully clicked an alert'
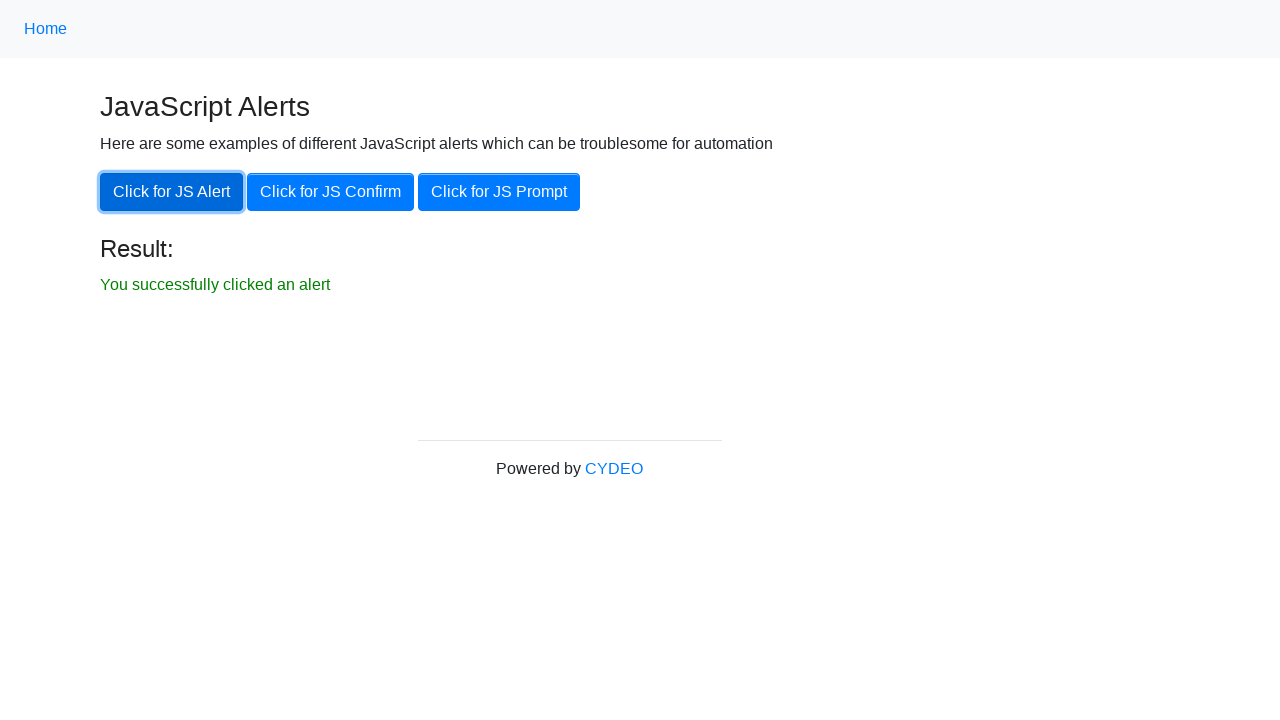

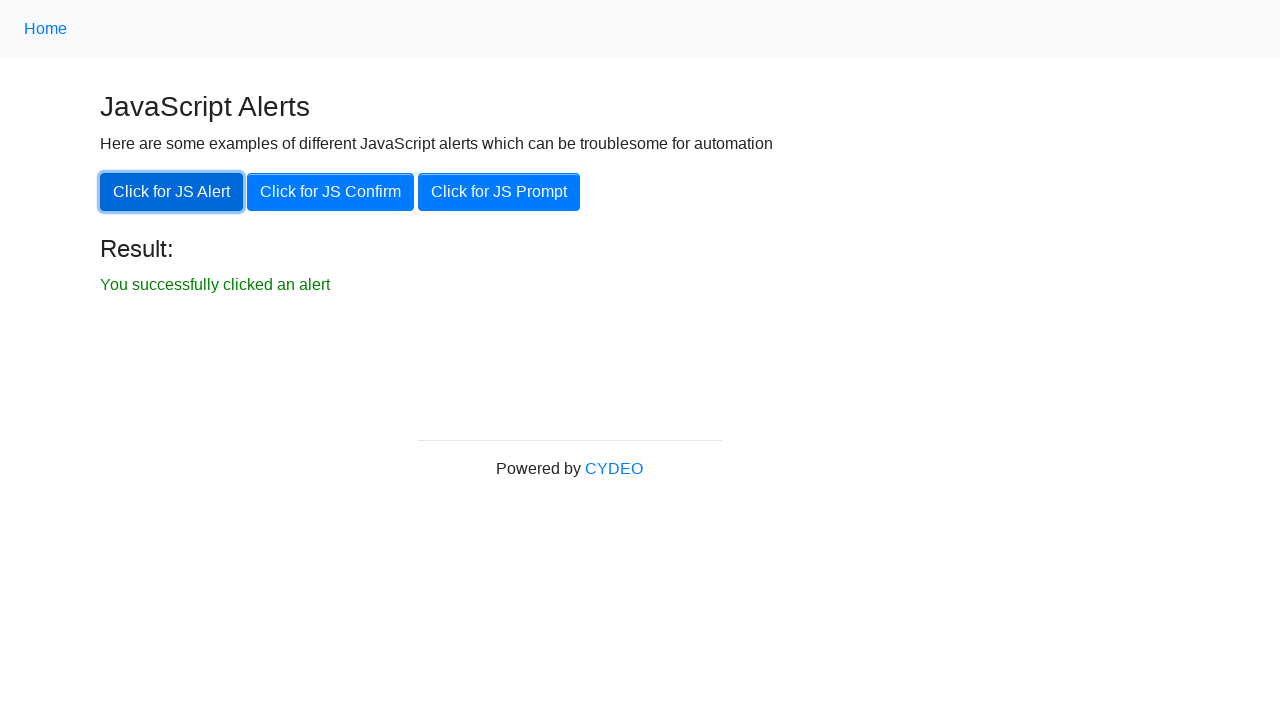